Fills a practice form with compulsory fields including name, email, phone, gender, and address, then submits the form

Starting URL: https://demoqa.com/automation-practice-form

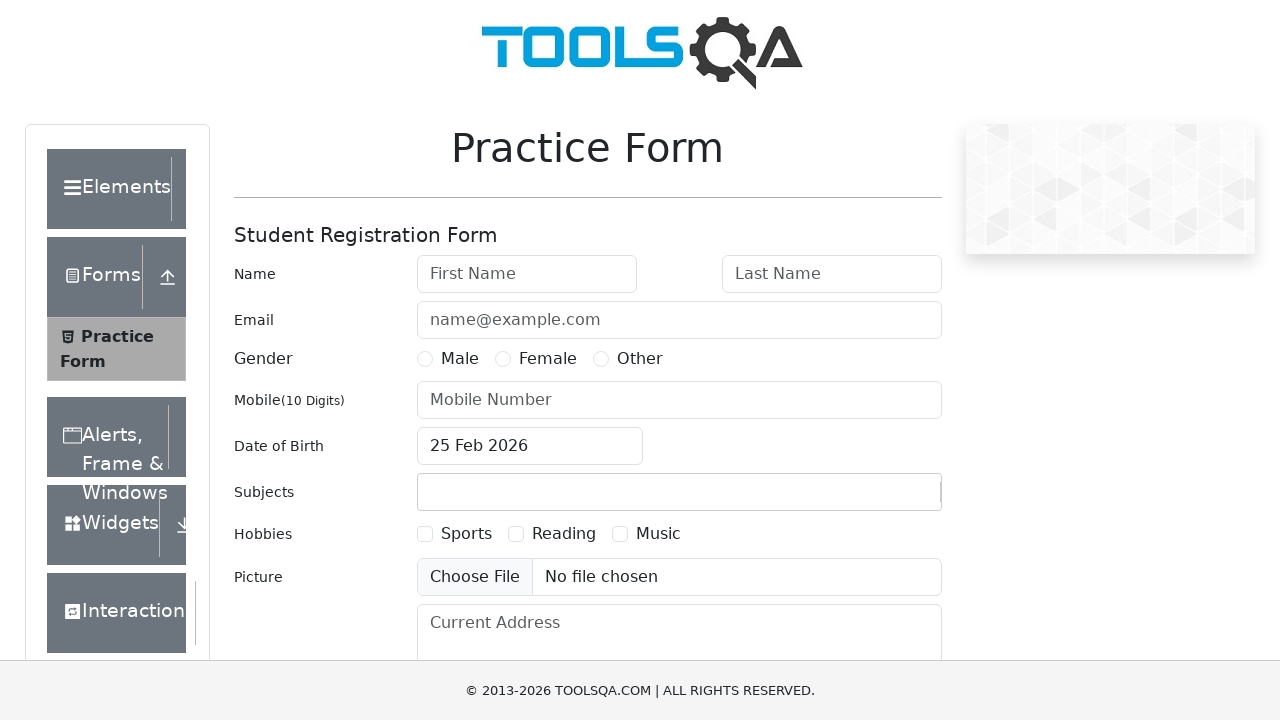

Filled first name field with 'Lu-' on input#firstName
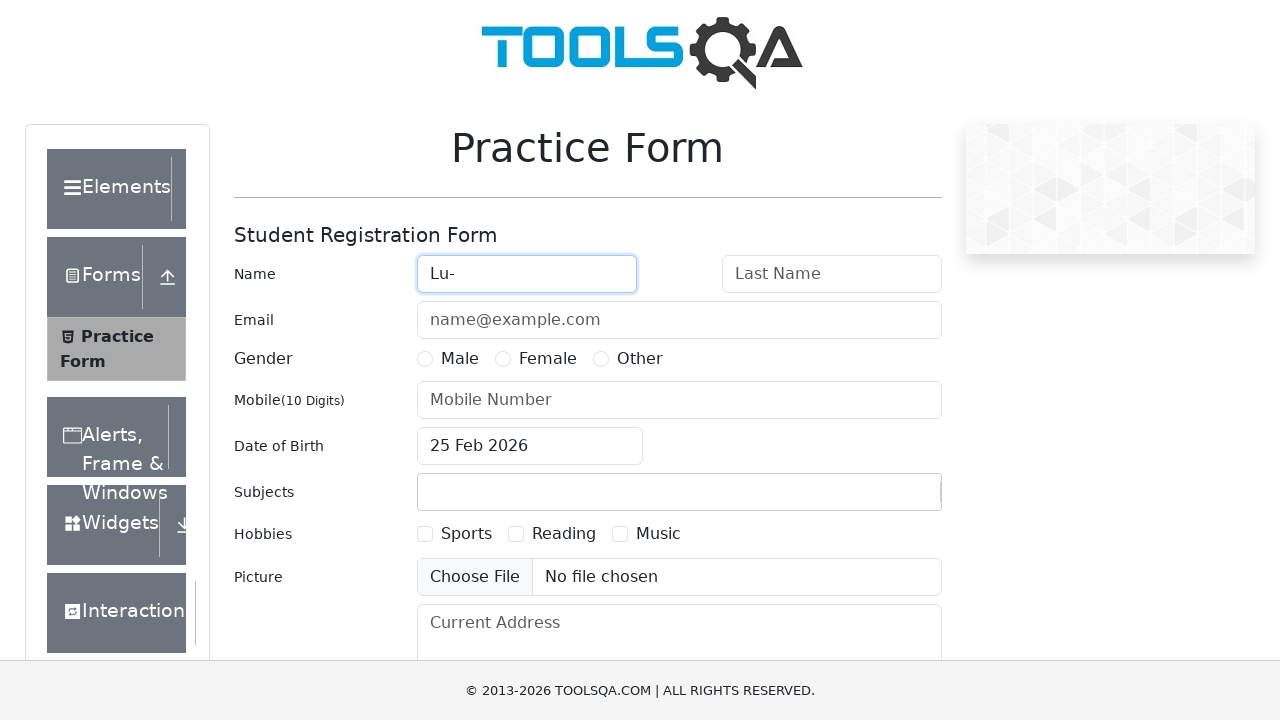

Filled last name field with 'Kang' on input#lastName
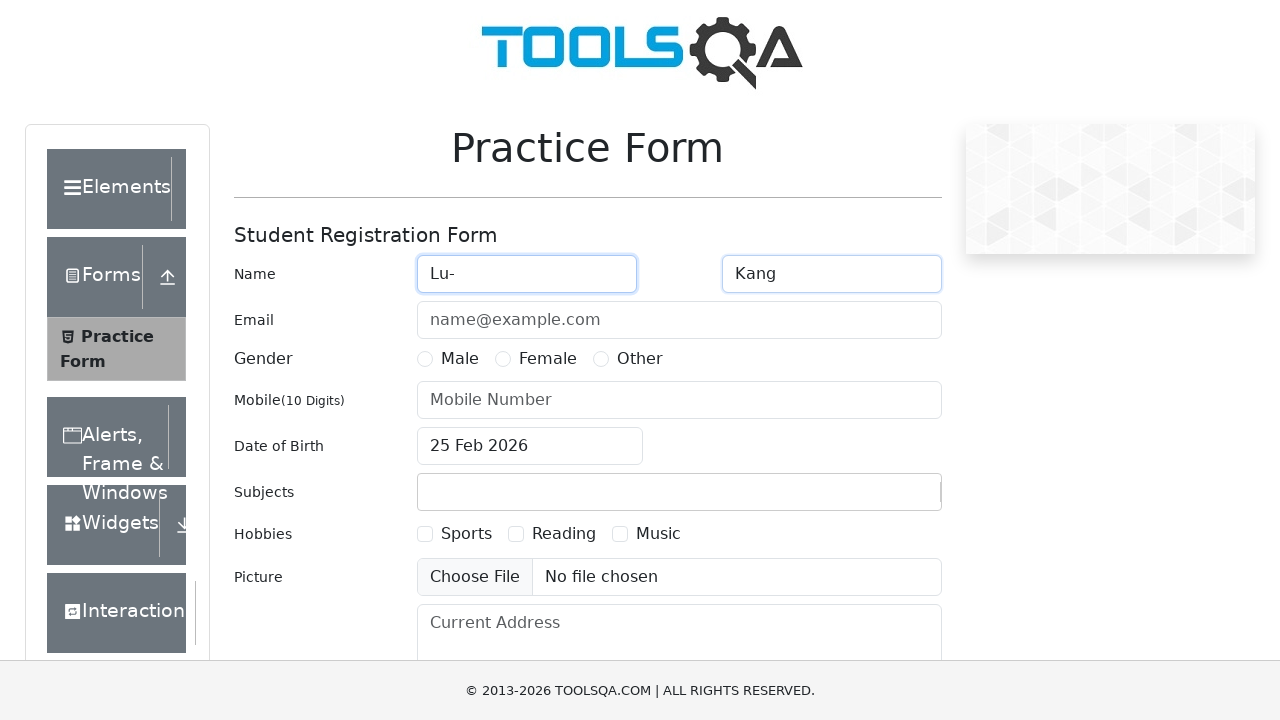

Filled email field with 'name@example.com' on input#userEmail
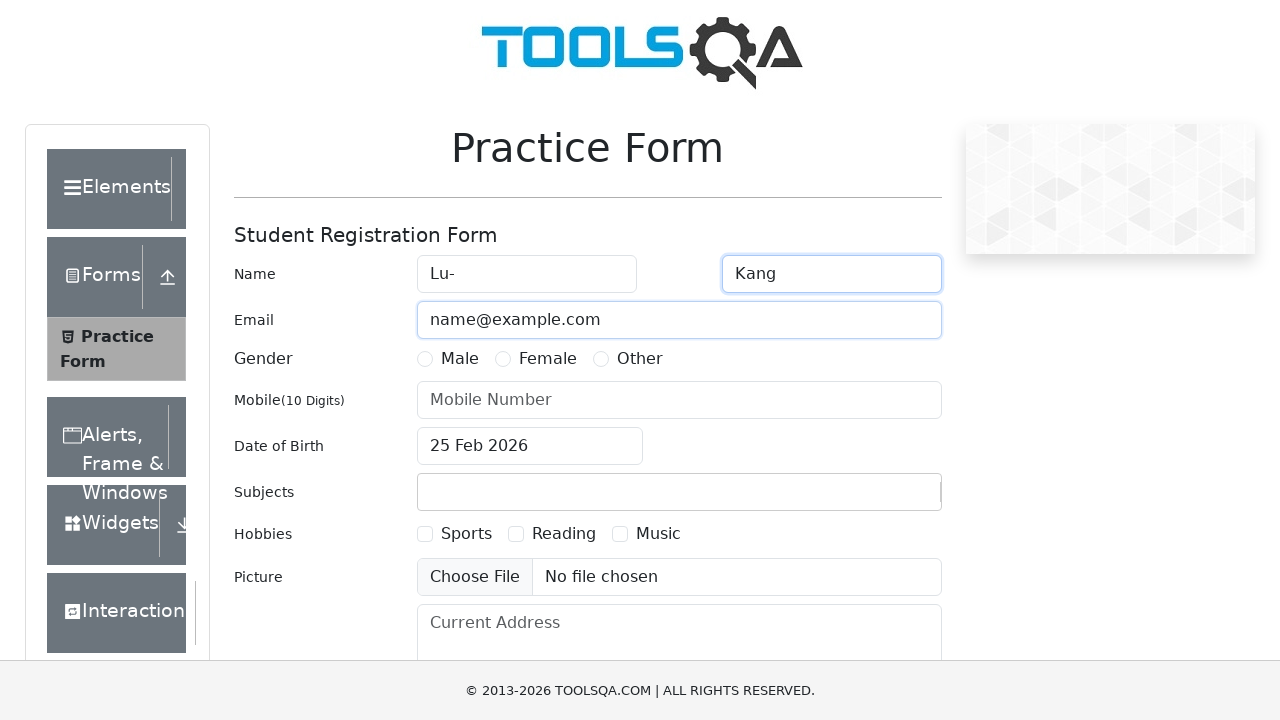

Filled mobile phone field with '1234567890' on input#userNumber
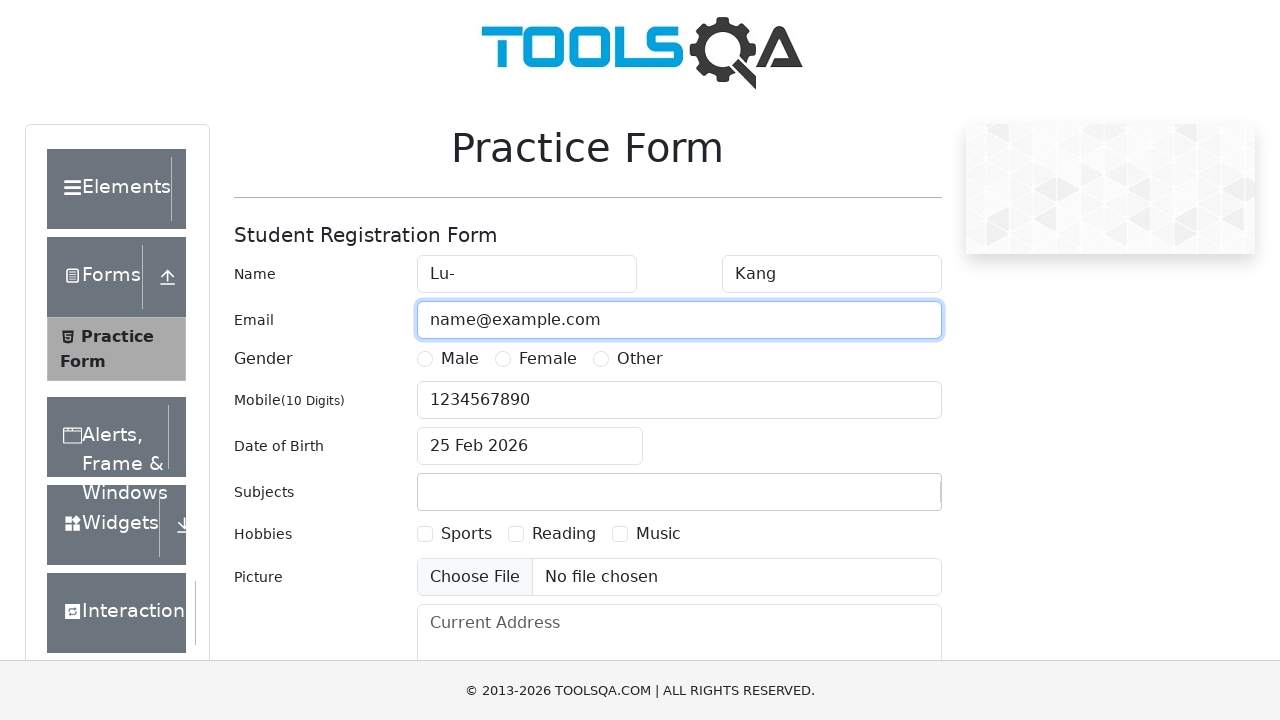

Filled address field with '3 Store, 311-318 High Holborn, London, WC1V 7BN' on textarea#currentAddress
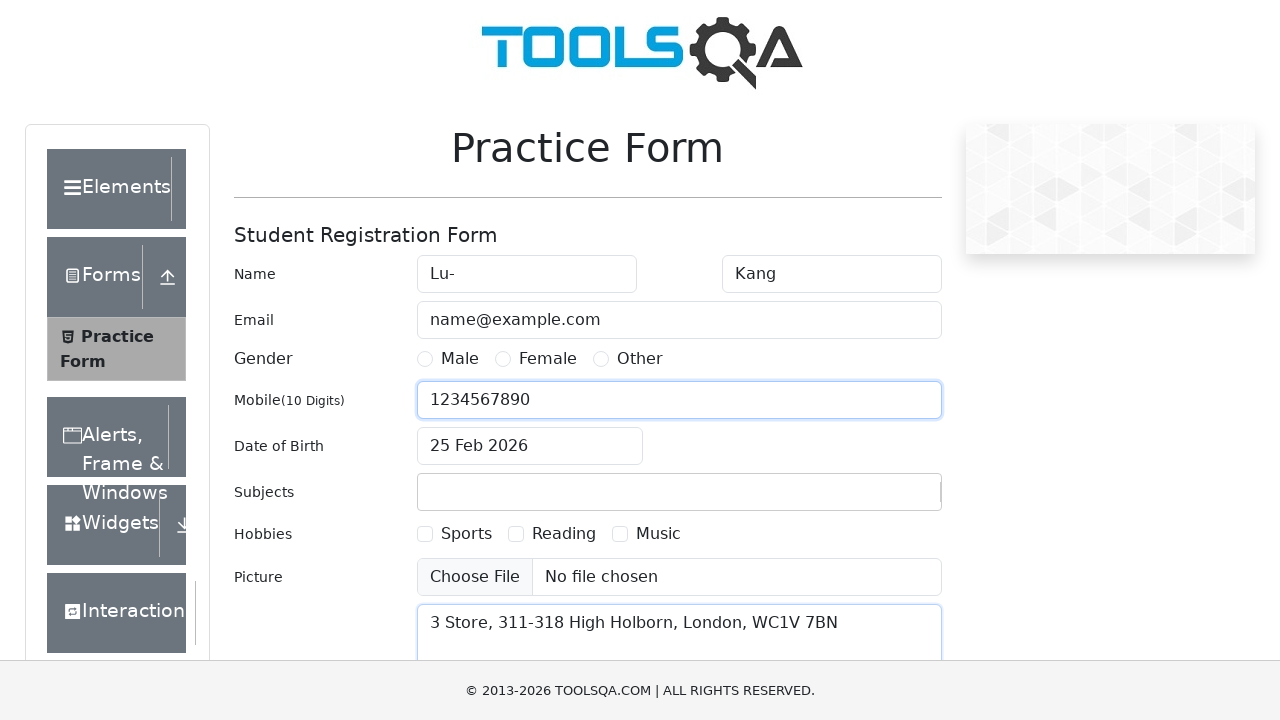

Selected Male gender radio button at (460, 359) on label[for='gender-radio-1']
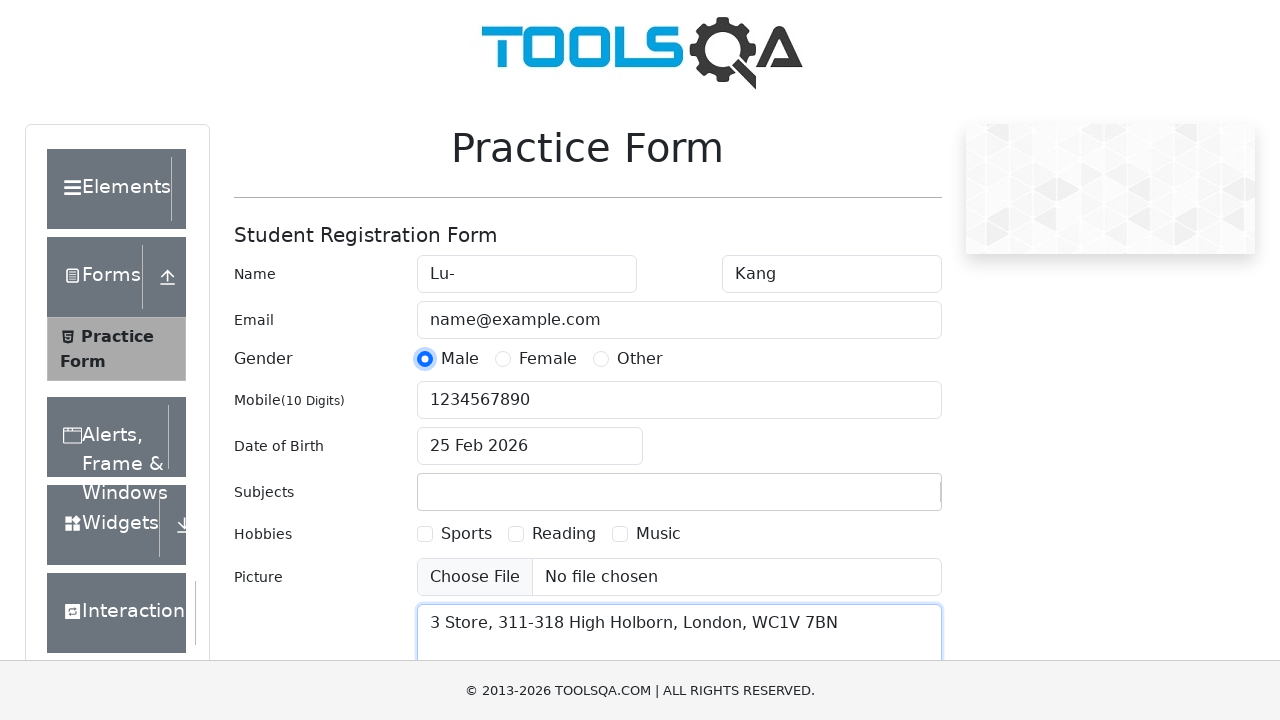

Clicked Submit button to submit the form at (885, 499) on button:text('Submit')
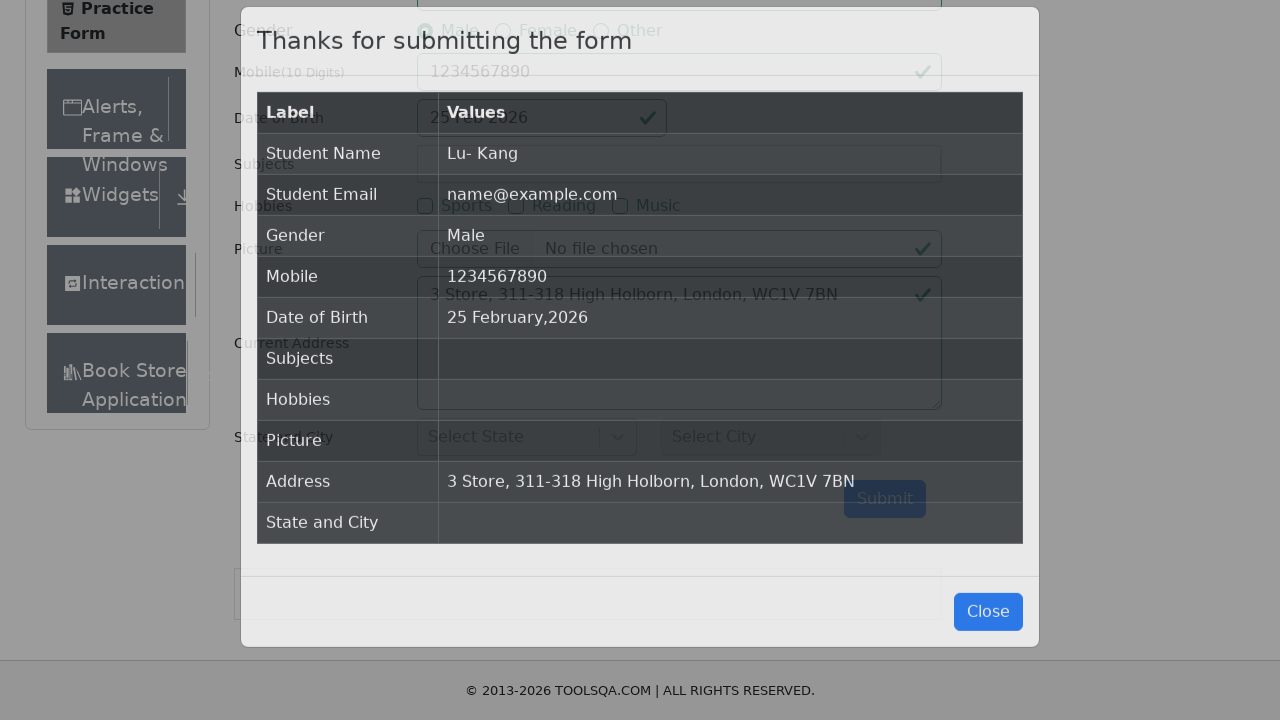

Form submission confirmation message appeared
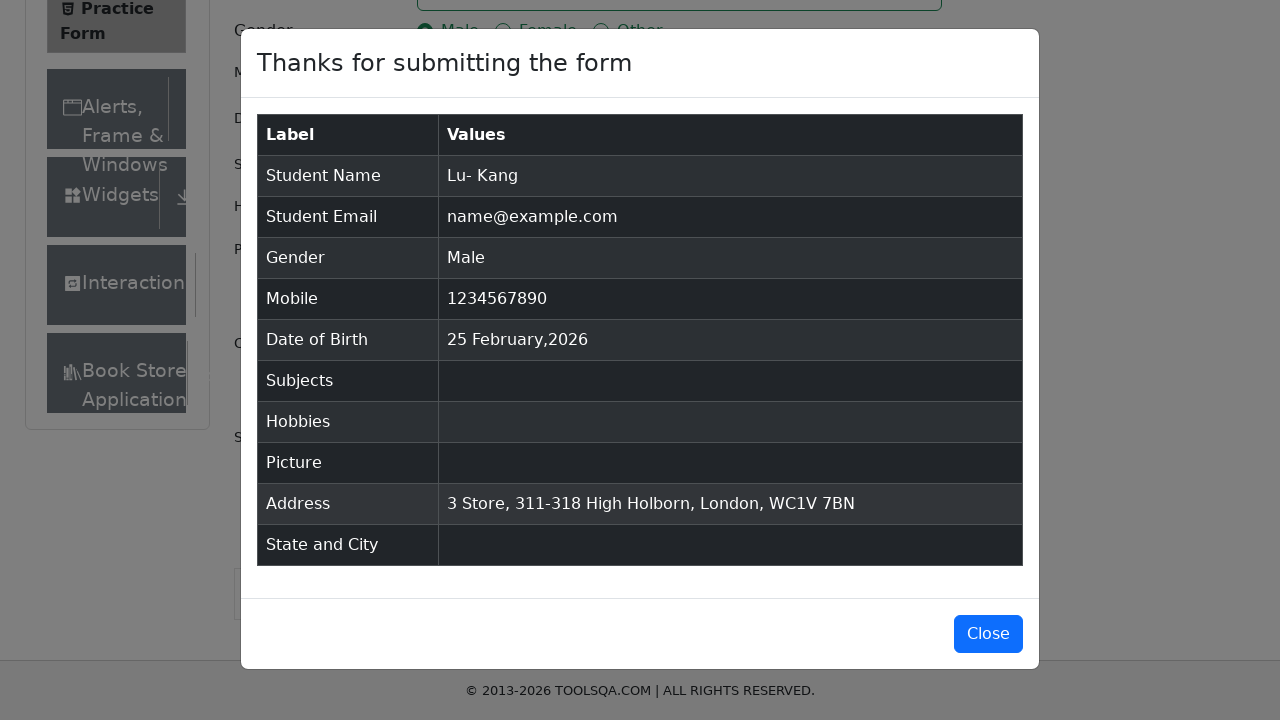

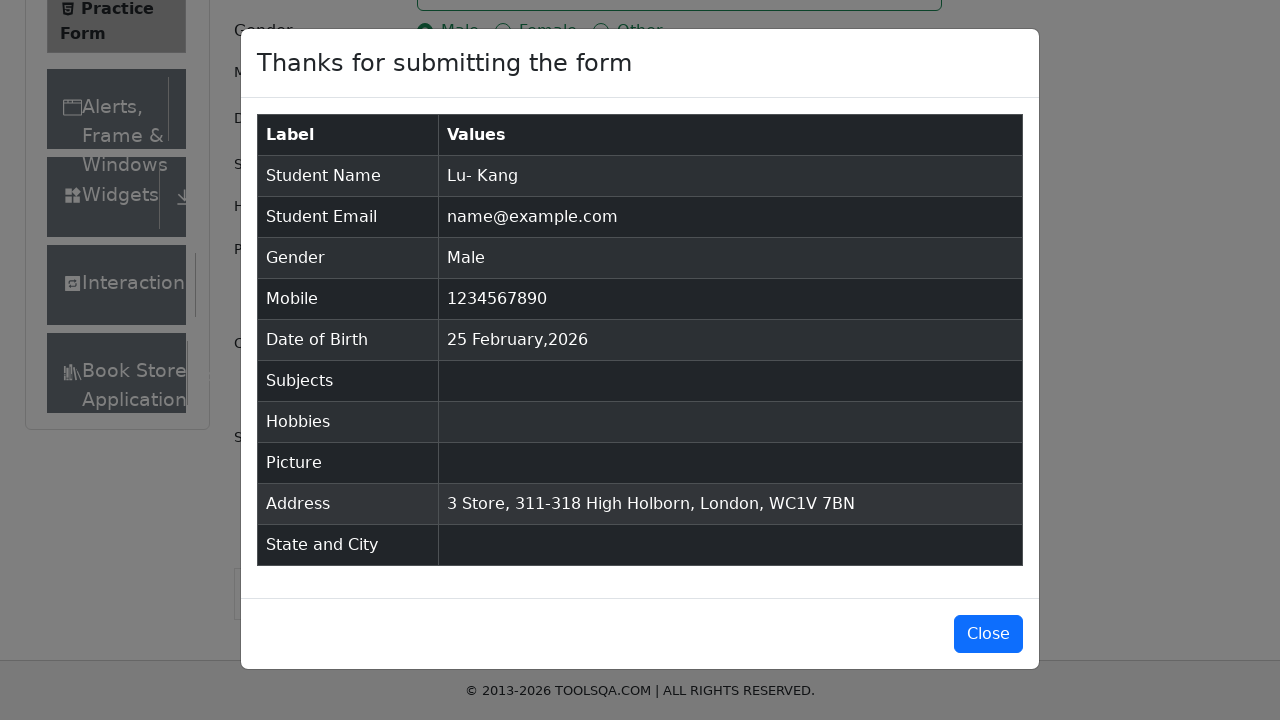